Tests scrolling functionality on the Selenium HQ website by scrolling to the bottom, back to the top, and then to a specific element on the page.

Starting URL: https://www.seleniumhq.org

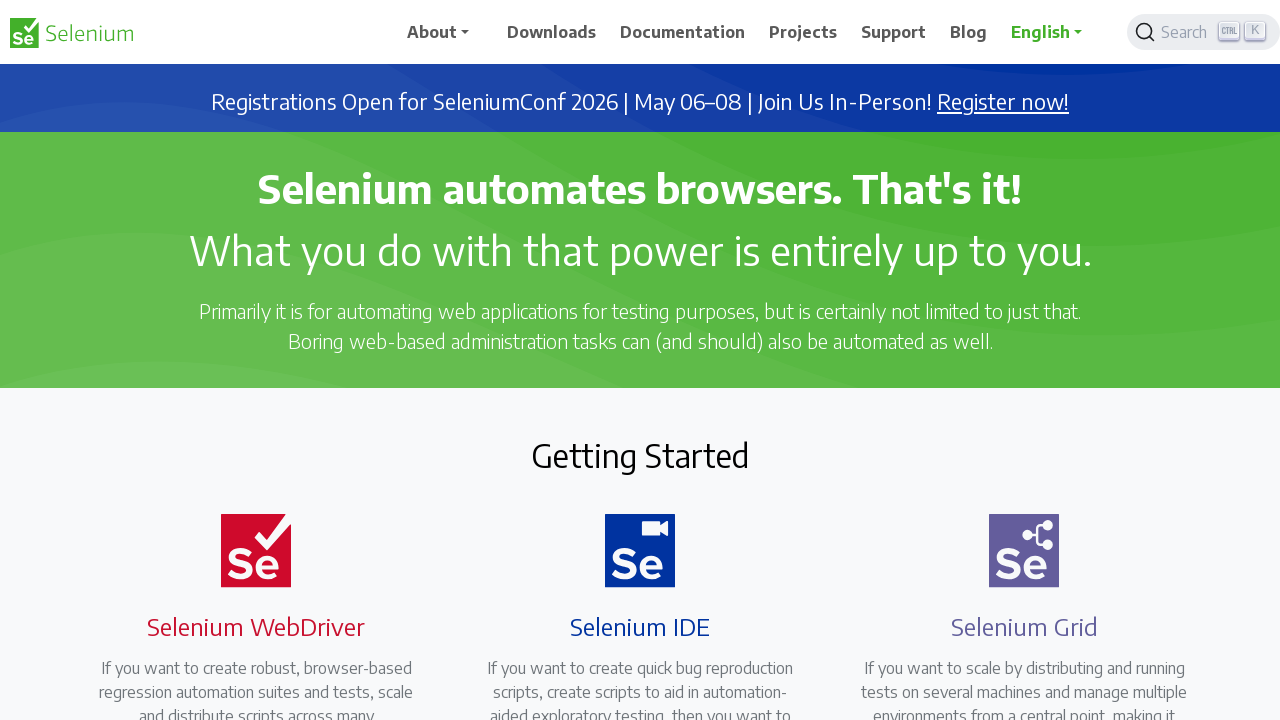

Scrolled to bottom of the page
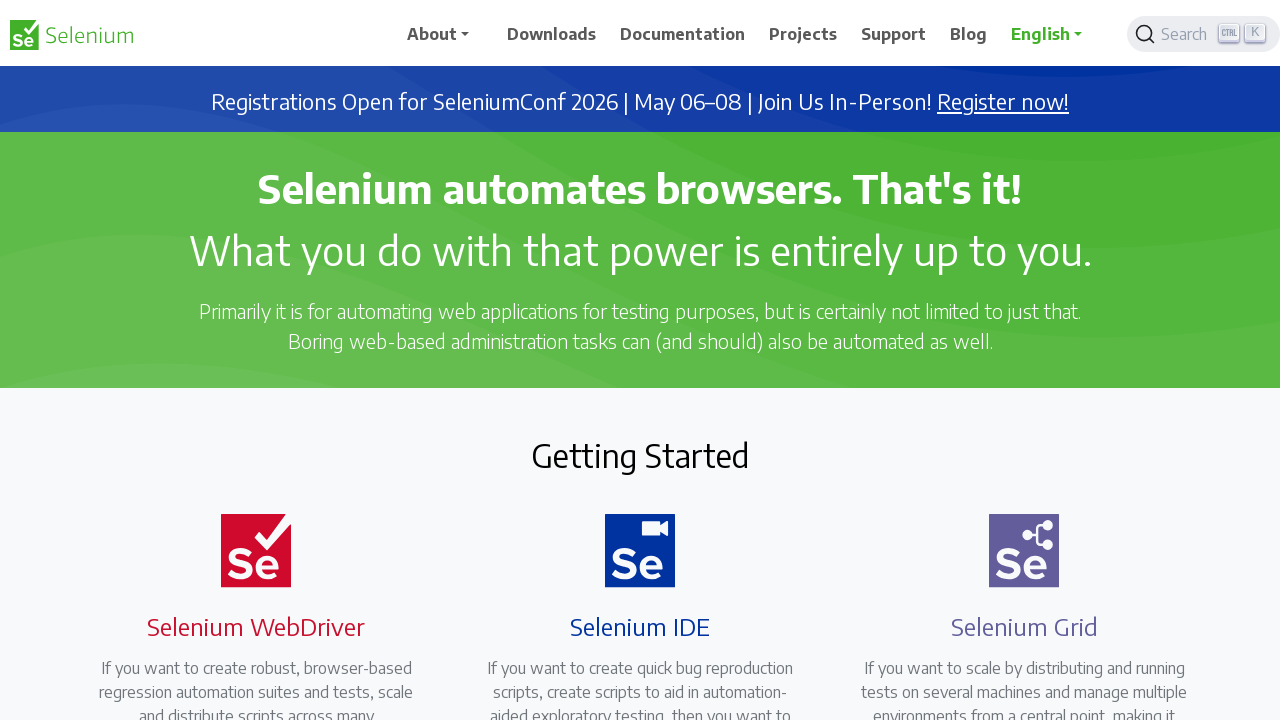

Waited 2 seconds for scroll animation to complete
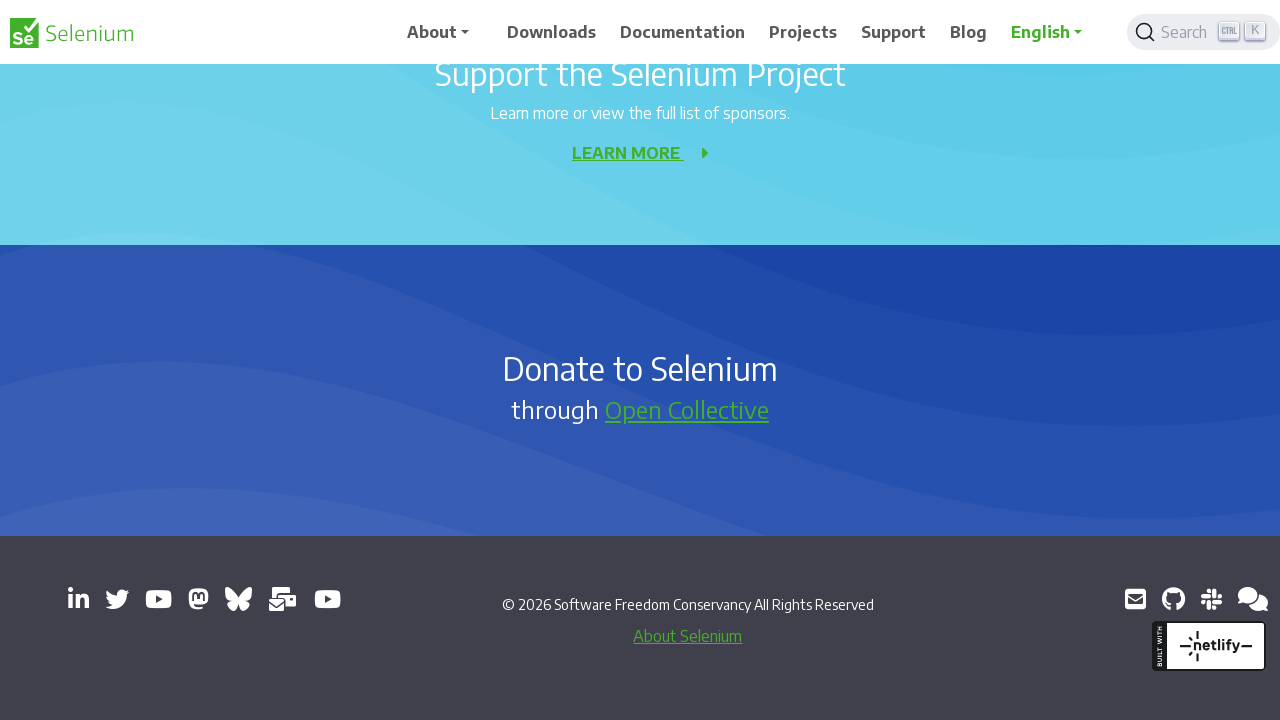

Scrolled back to top of the page
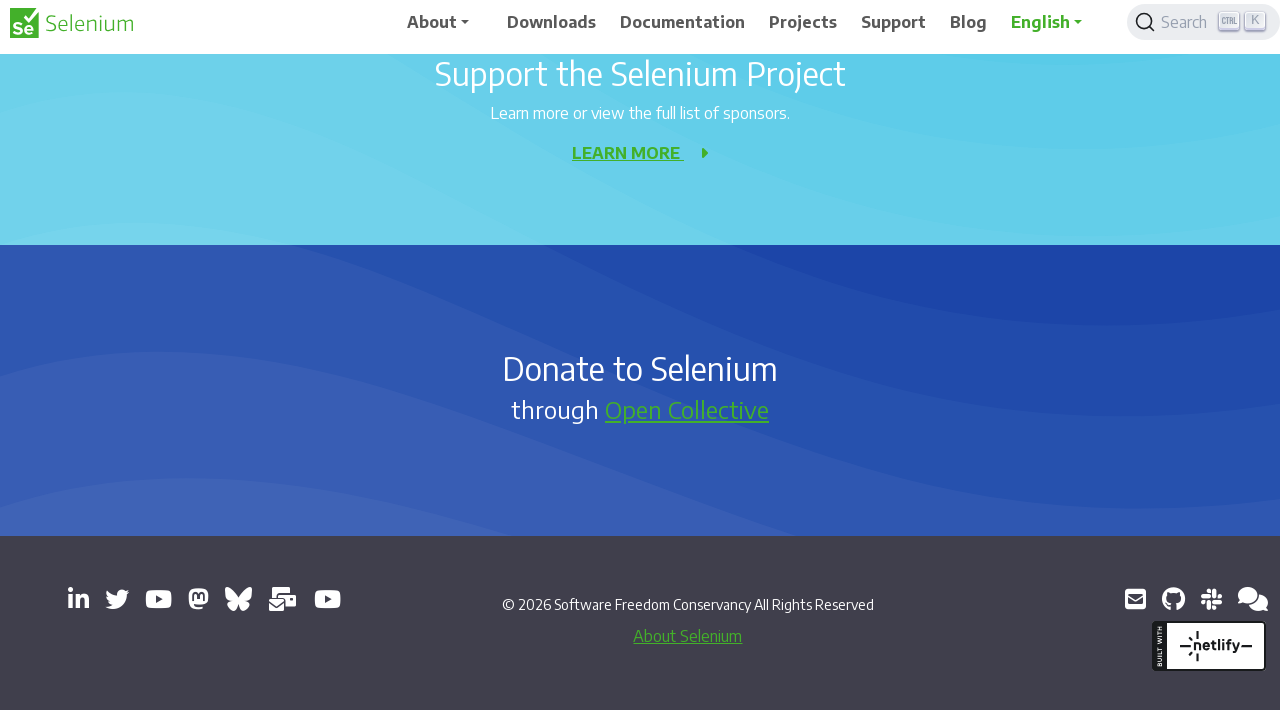

Waited 2 seconds for scroll animation to complete
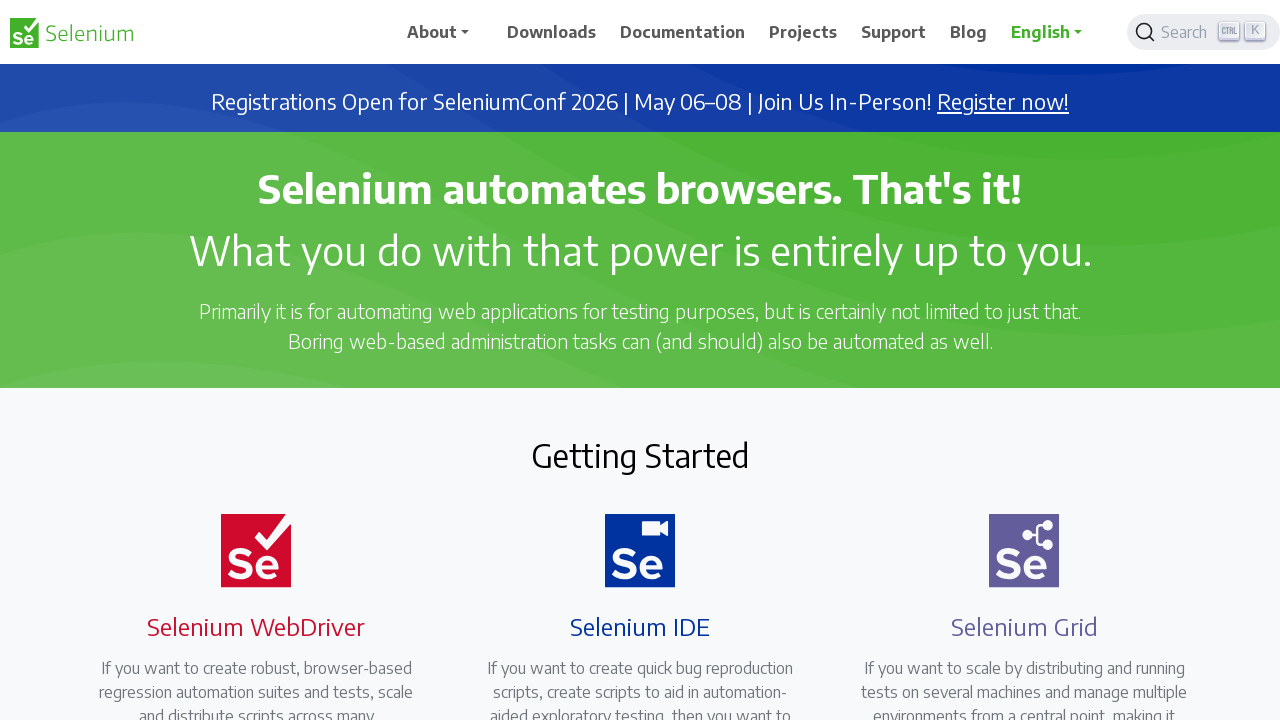

Scrolled to specific element on the page
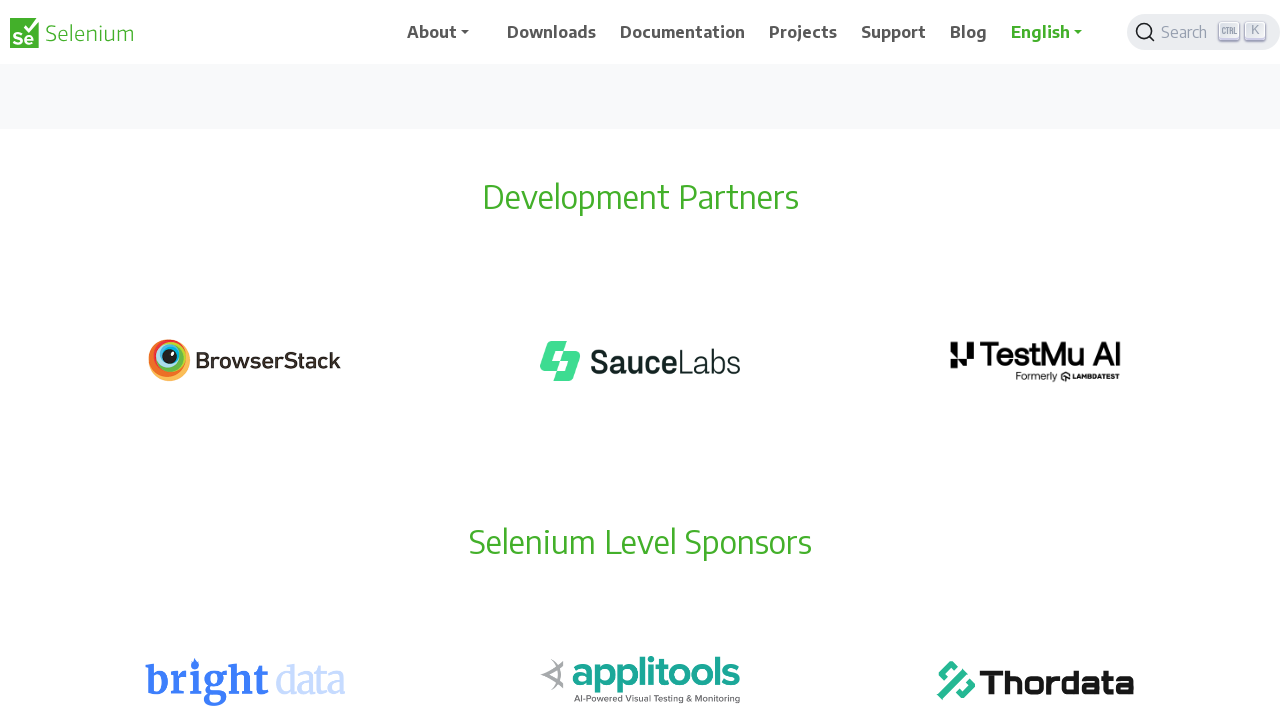

Waited 2 seconds to observe the scroll
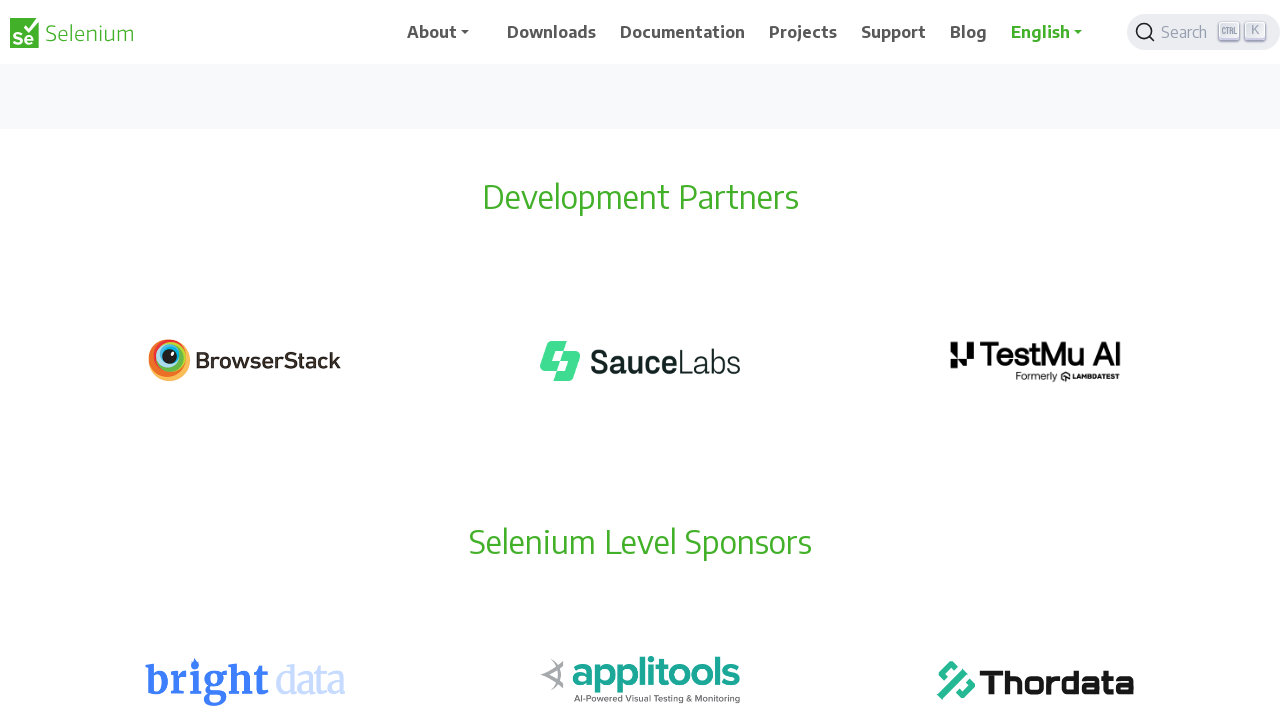

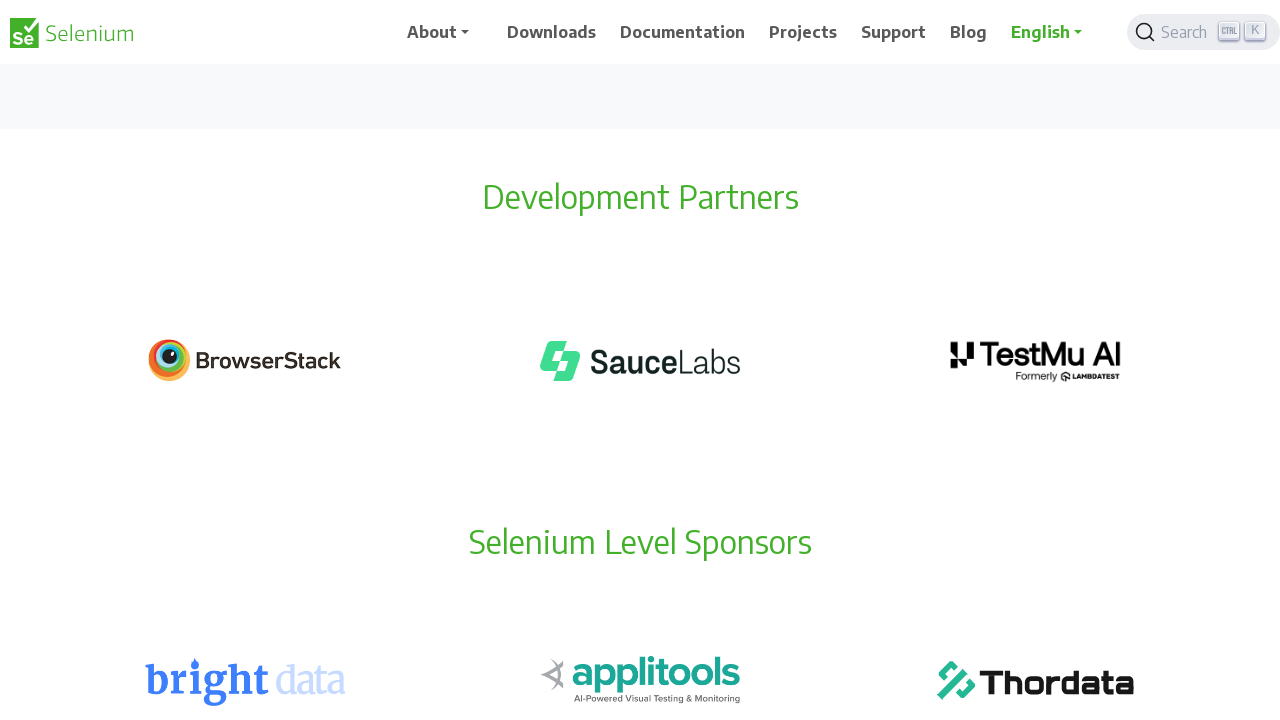